Tests page scrolling functionality by scrolling to the bottom of the page, back to the top, and then scrolling to a specific element on the Selenium HQ website.

Starting URL: https://www.seleniumhq.org

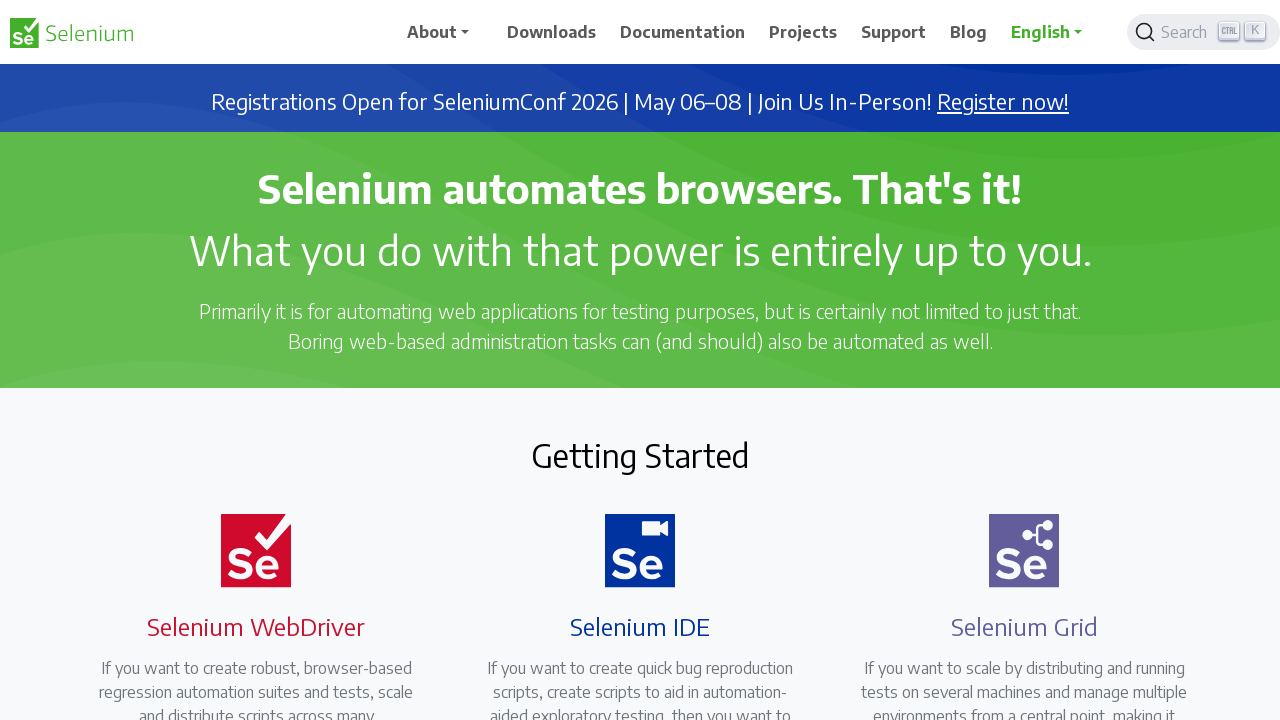

Scrolled to bottom of page
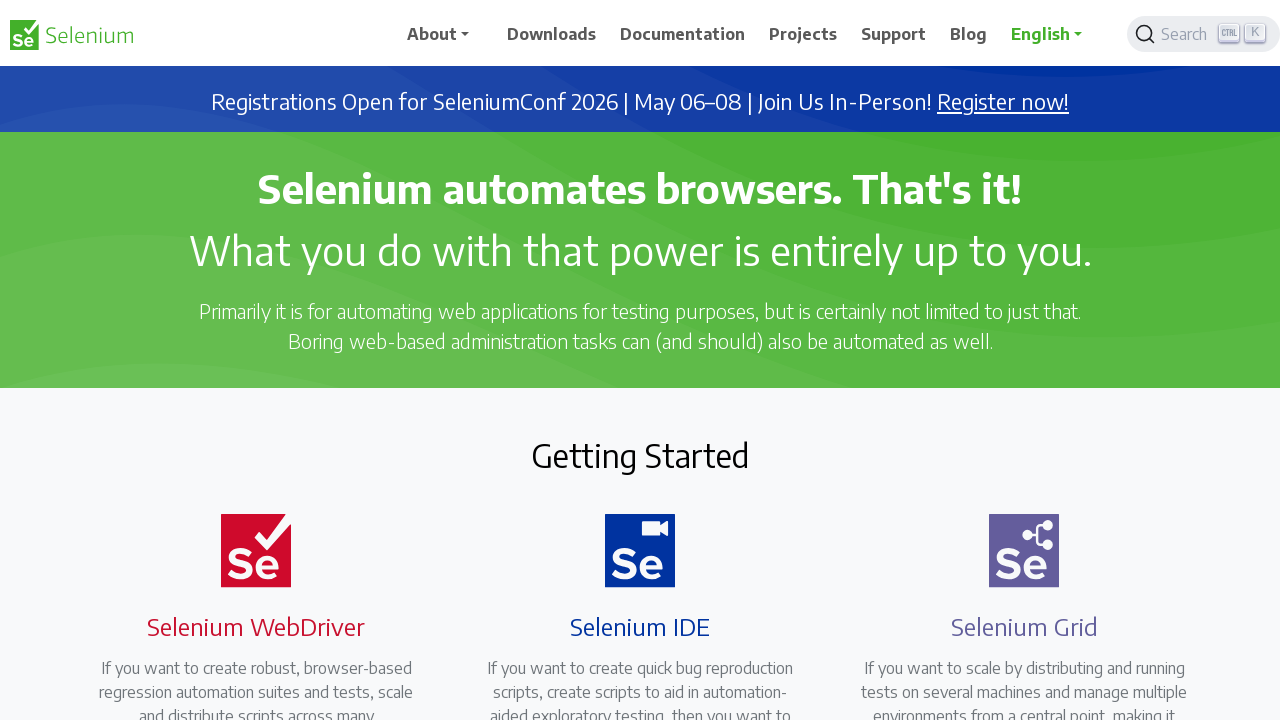

Waited 2 seconds to observe bottom scroll position
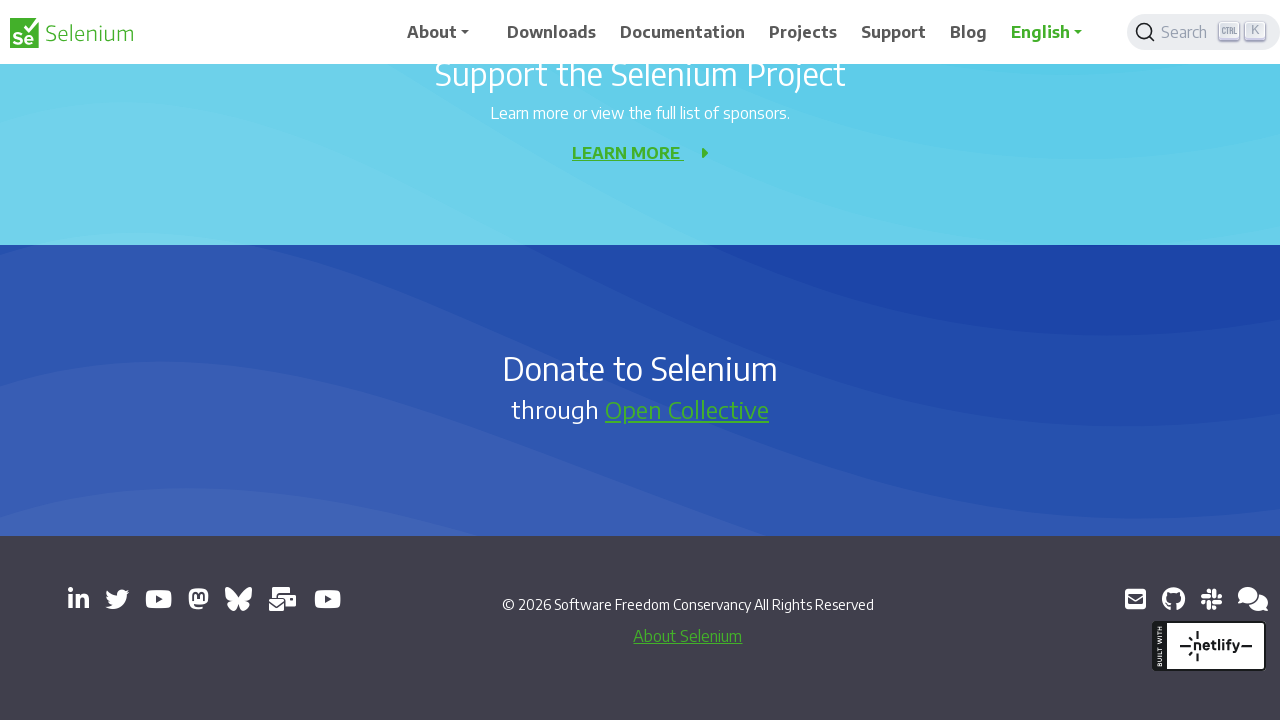

Scrolled back to top of page
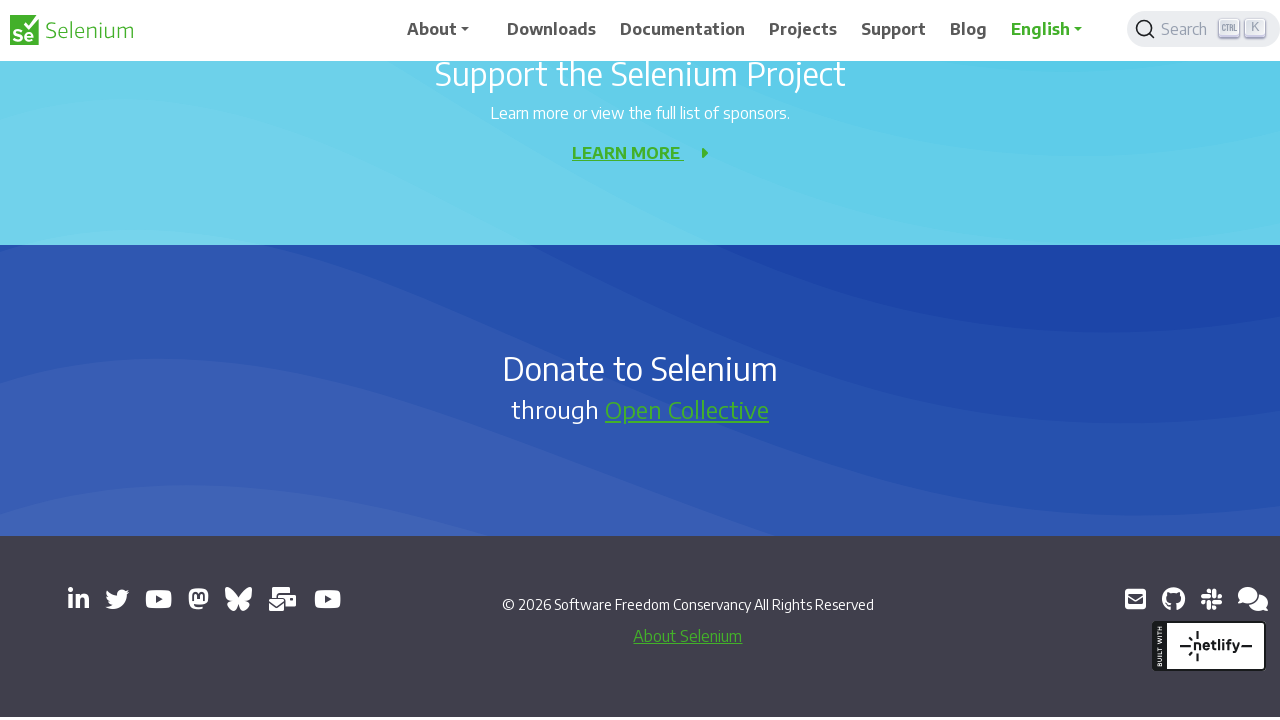

Waited 2 seconds to observe top scroll position
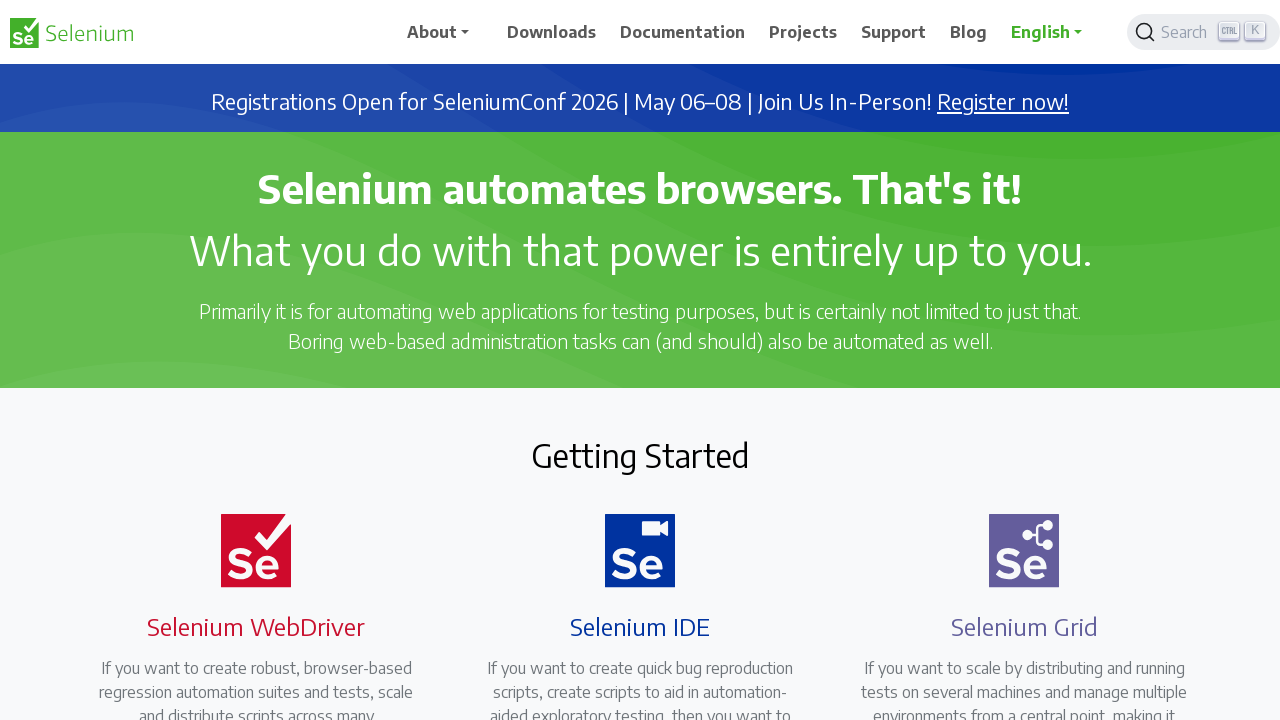

Located first image element in main content area
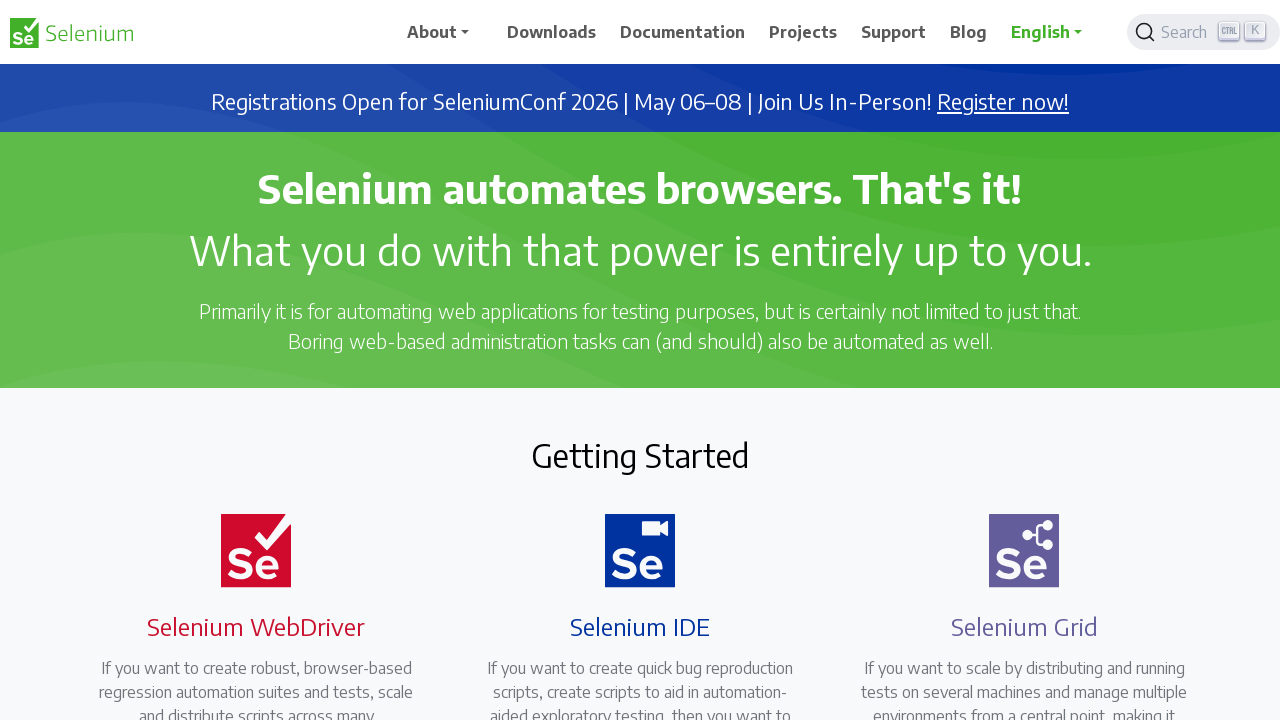

Scrolled to specific image element in view
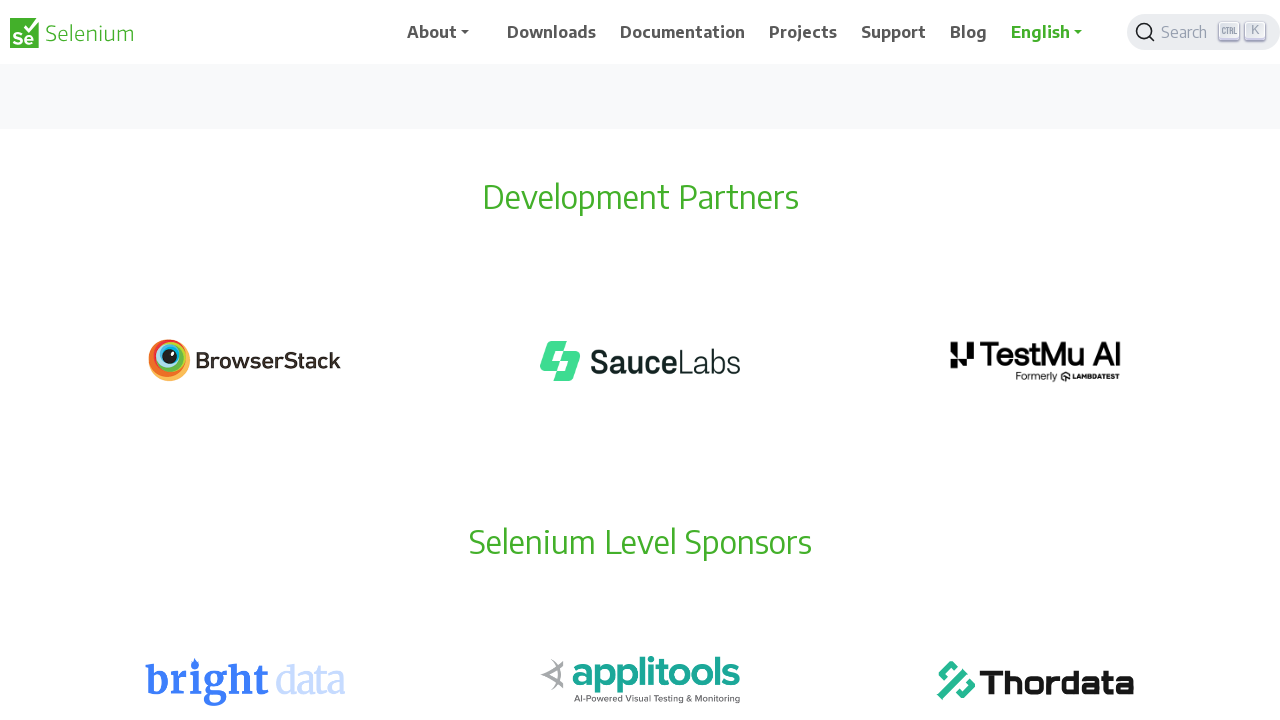

Waited 2 seconds to observe final scroll position
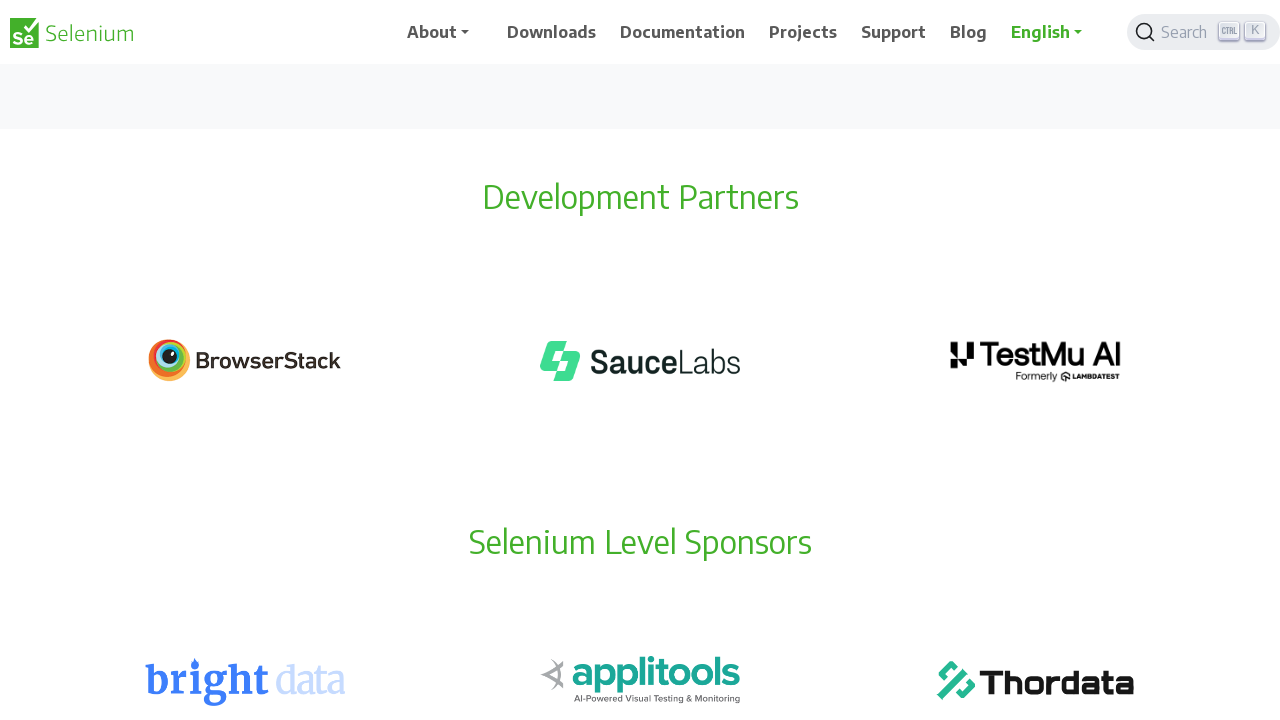

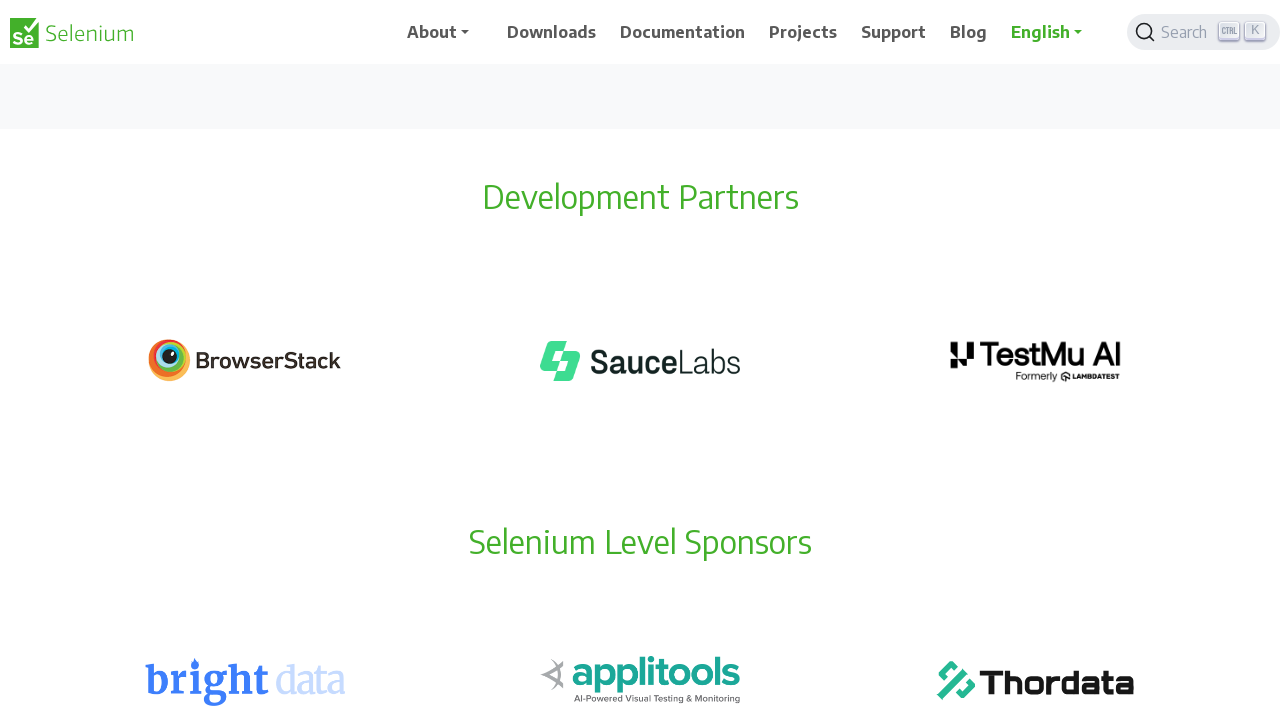